Tests checkbox functionality by clicking on two checkboxes to toggle their selected states

Starting URL: https://the-internet.herokuapp.com/checkboxes

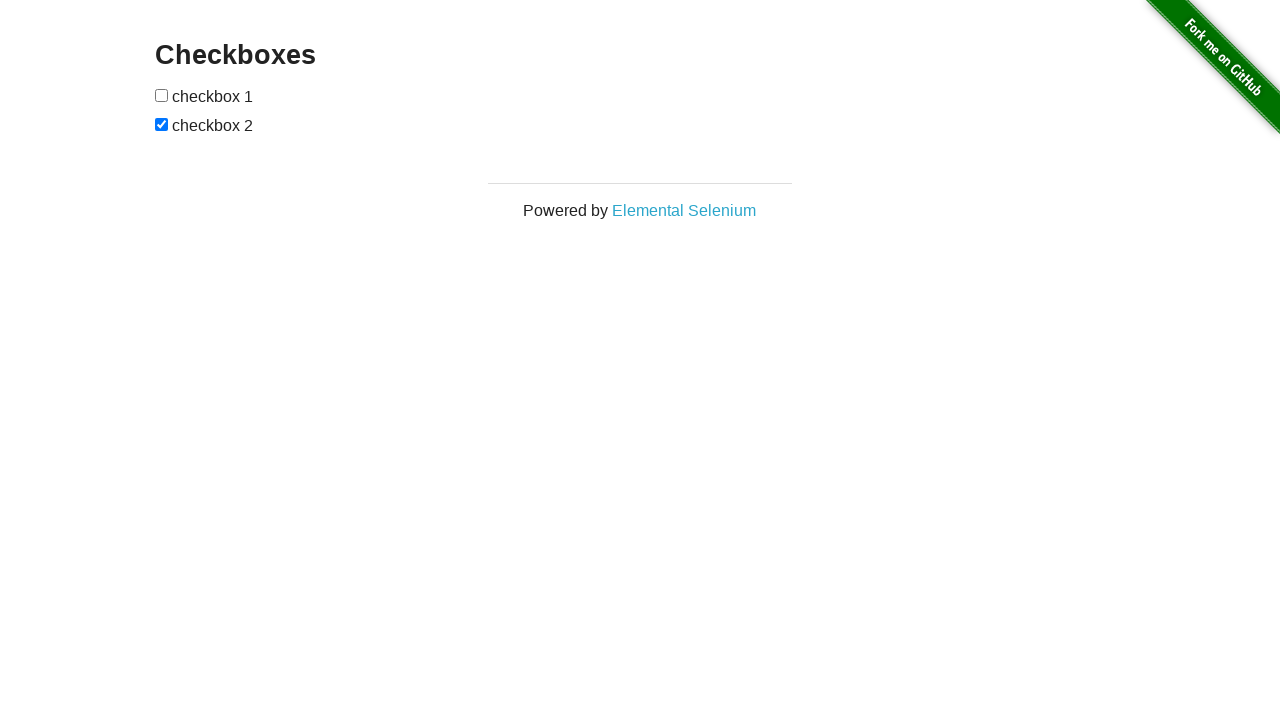

Clicked first checkbox to select it at (162, 95) on (//input[@type='checkbox'])[1]
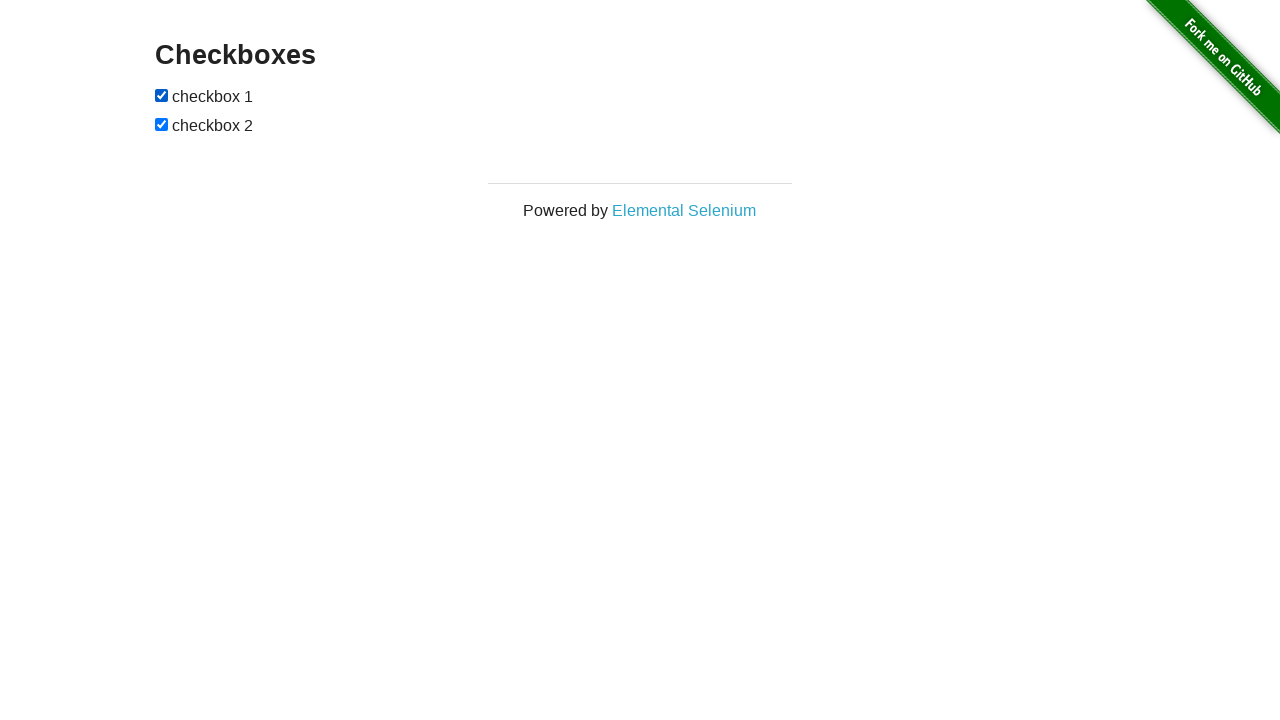

Clicked second checkbox to deselect it at (162, 124) on (//input[@type='checkbox'])[2]
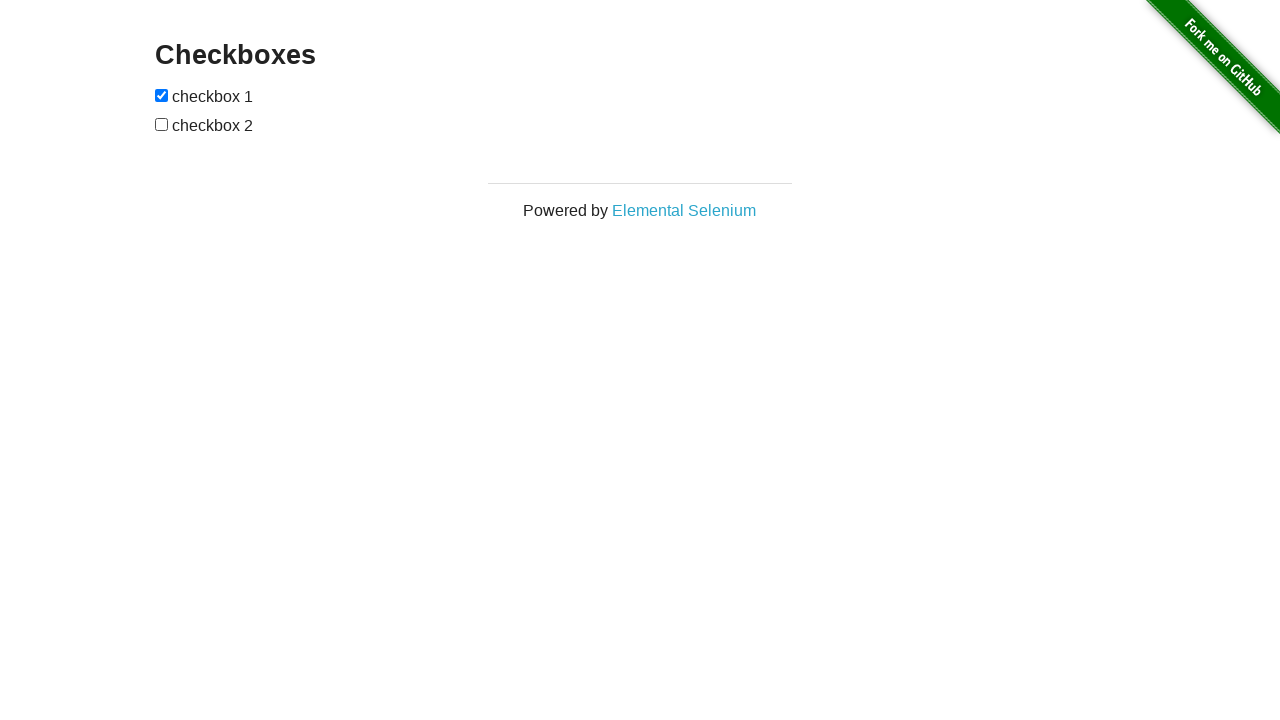

Verified checkboxes are loaded and in expected states
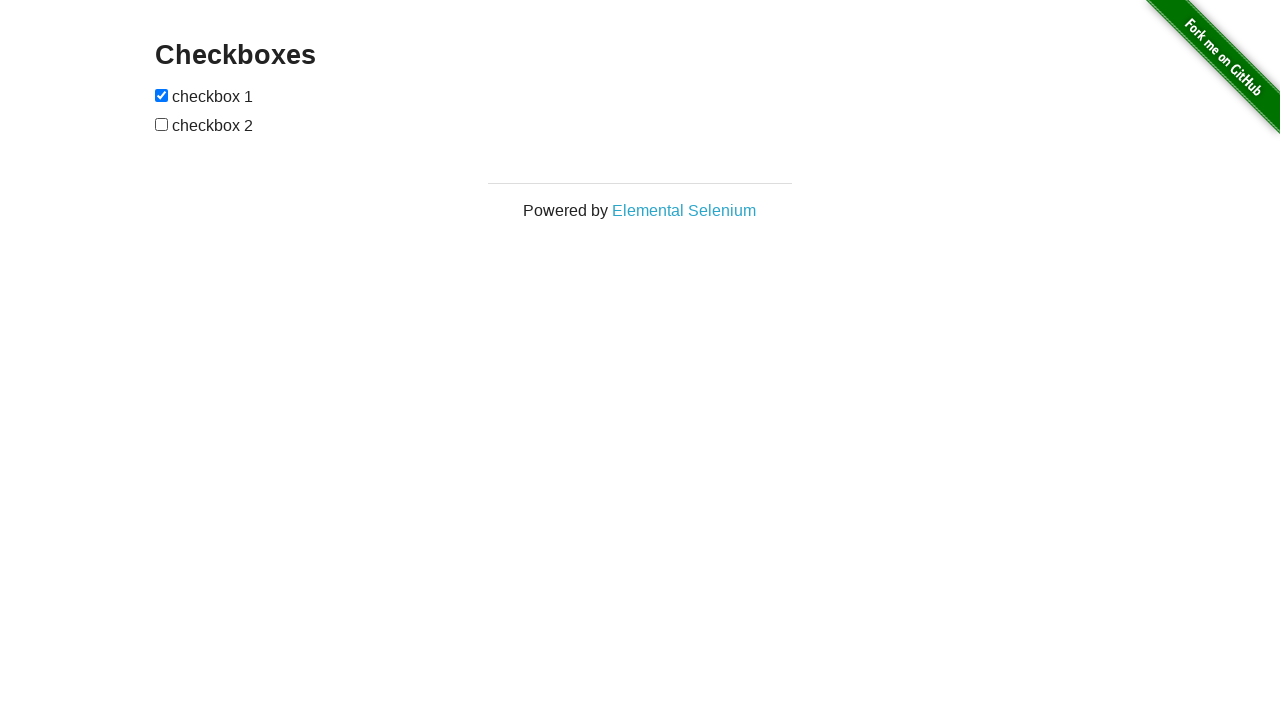

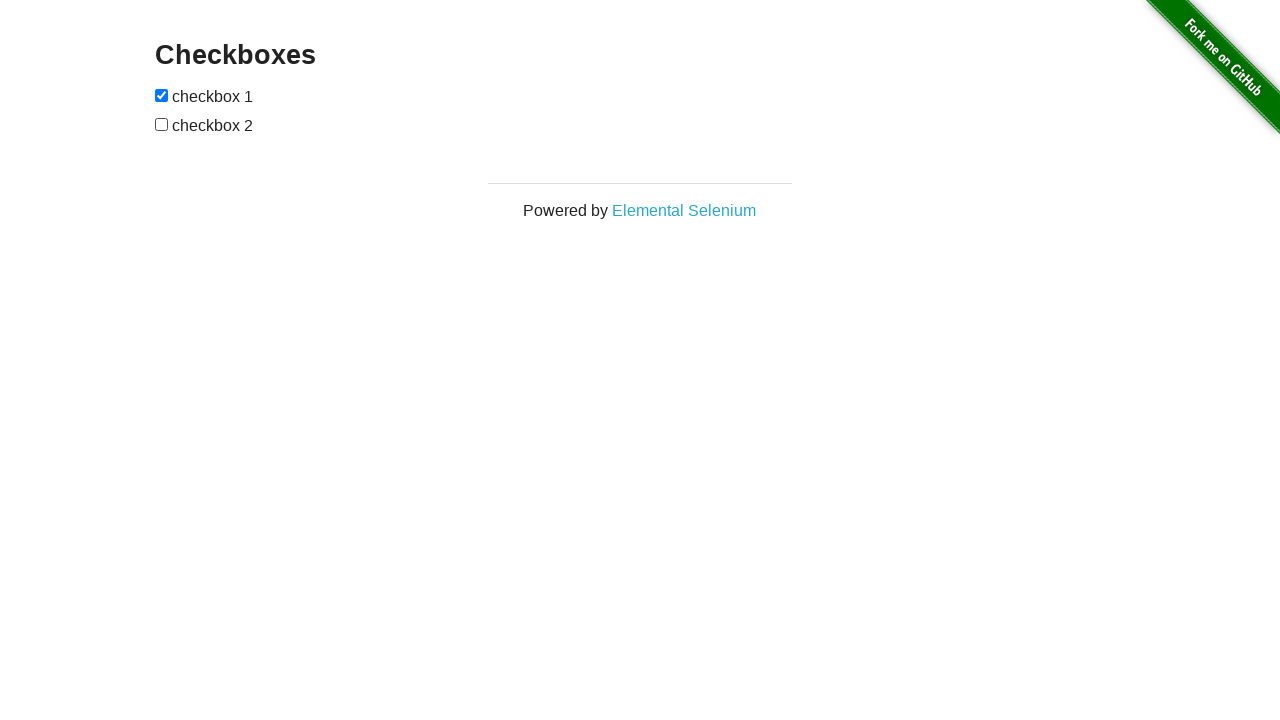